Tests that clicking on the ABC menu and then the J submenu displays languages starting with J, sorted by Language name.

Starting URL: http://www.99-bottles-of-beer.net/

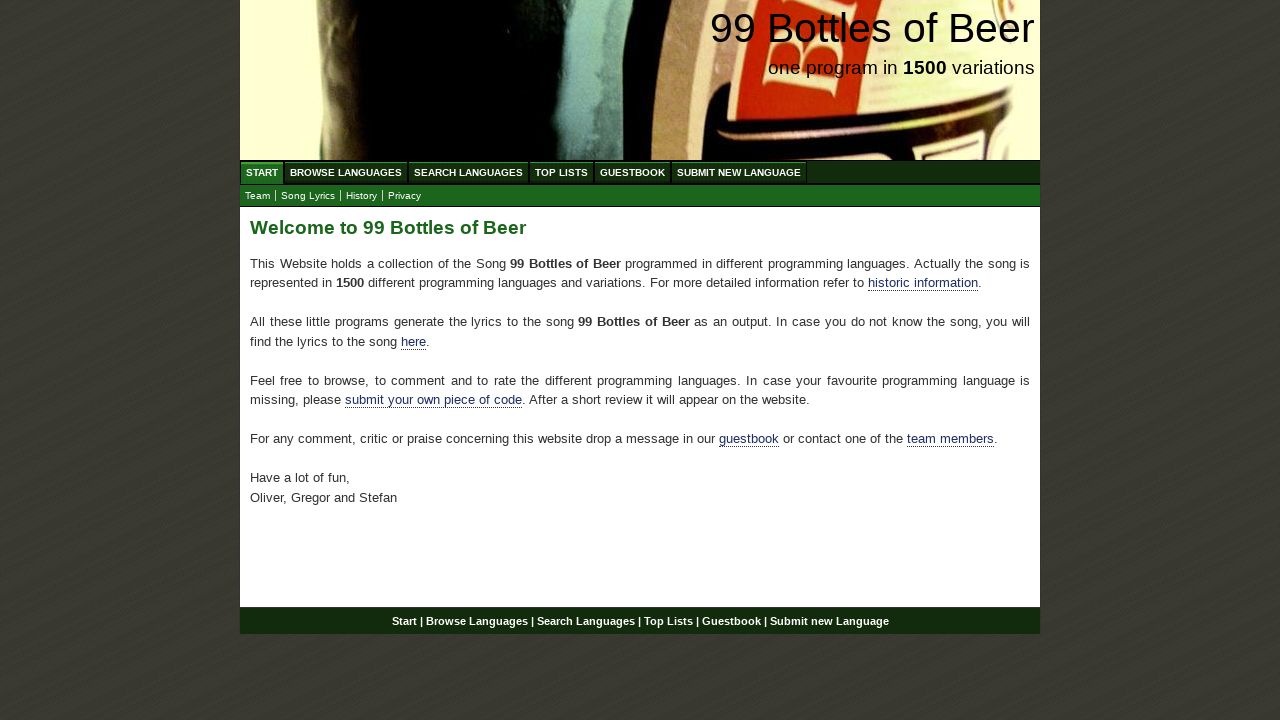

Clicked on 'Browse Languages' (ABC) menu item at (346, 172) on xpath=//ul[@id='menu']/li/a[@href='/abc.html']
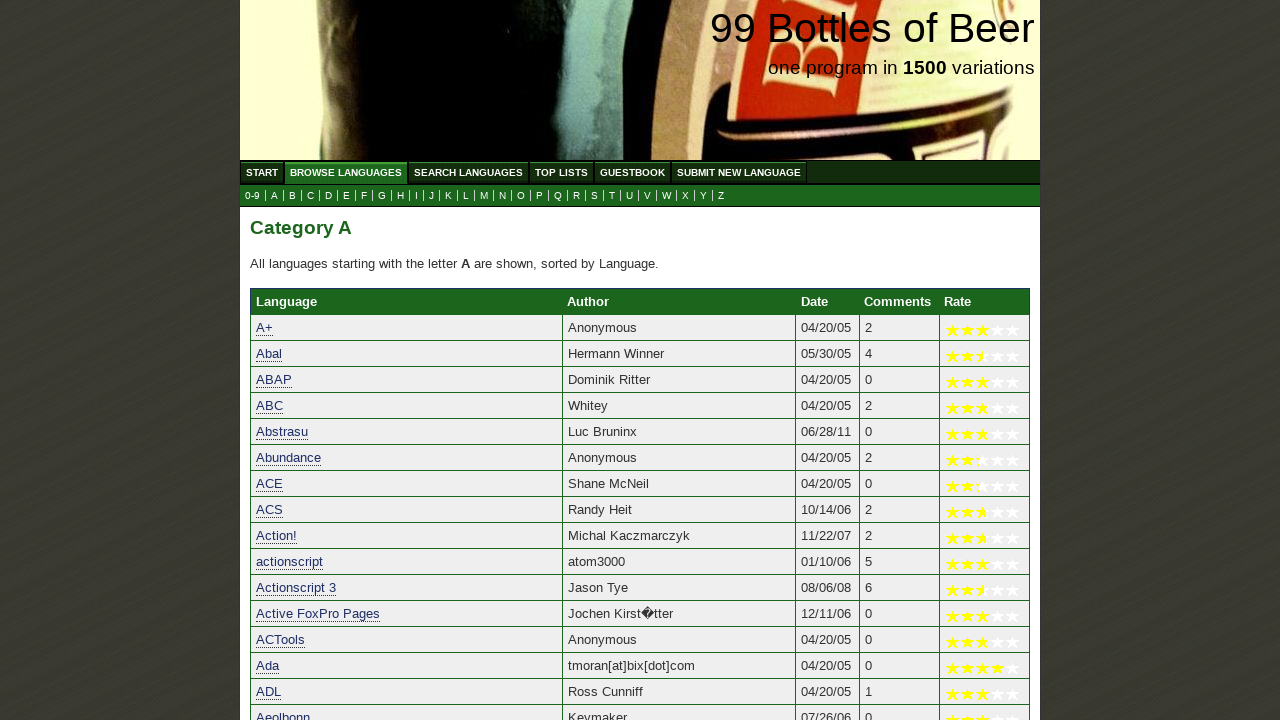

Clicked on 'J' submenu link at (432, 196) on xpath=//ul[@id='submenu']/li/a[@href='j.html']
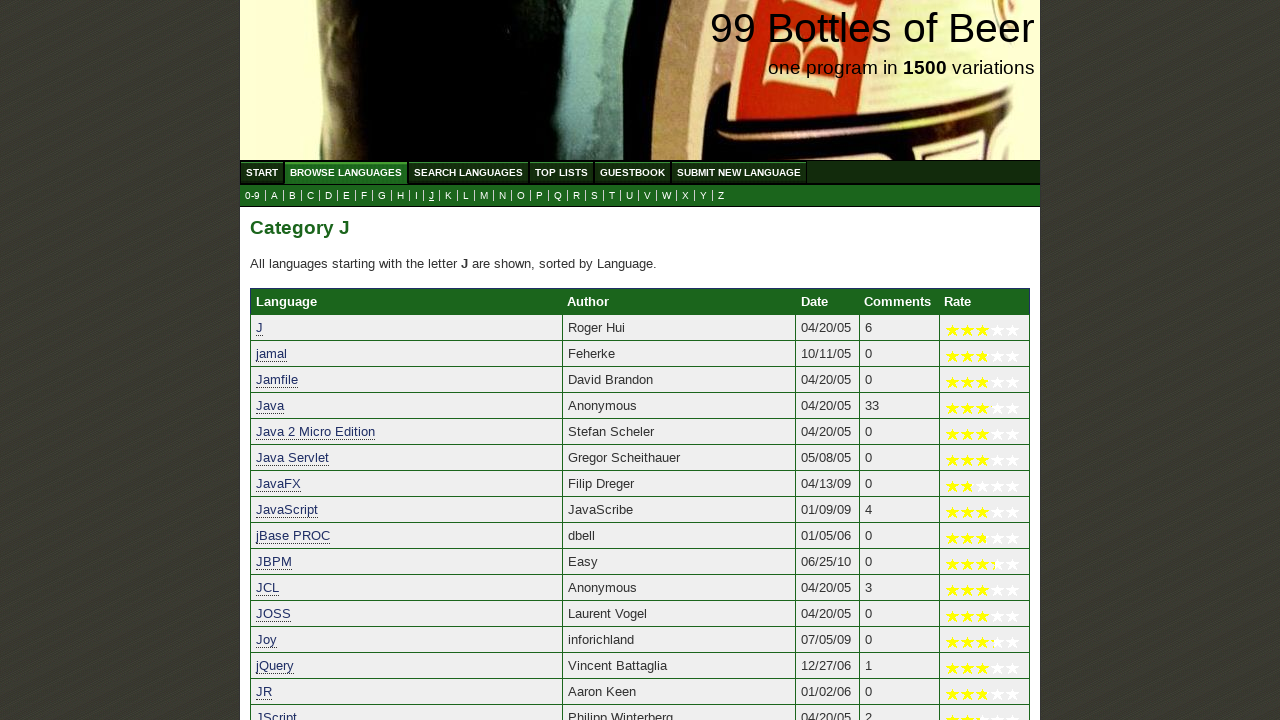

Waited for languages starting with J to load
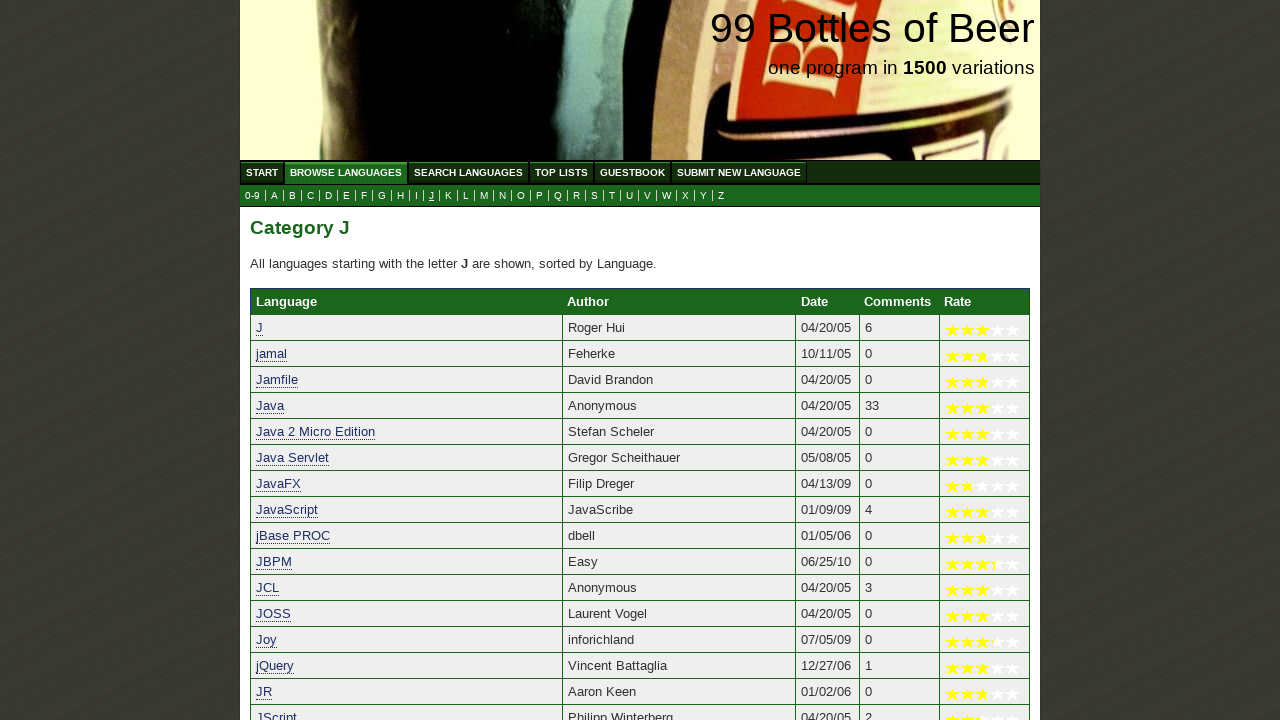

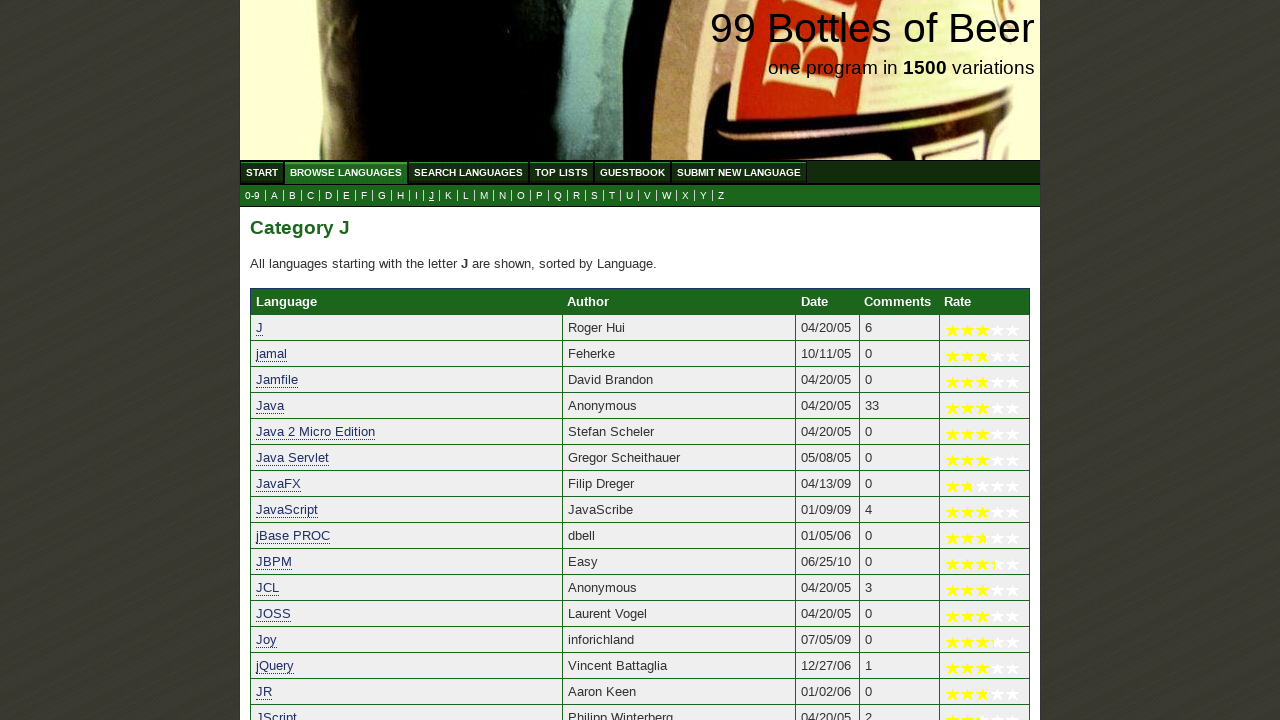